Tests handling multiple pages in a browser context by opening two tabs and verifying their titles

Starting URL: https://opensource-demo.orangehrmlive.com/web/index.php/auth/login

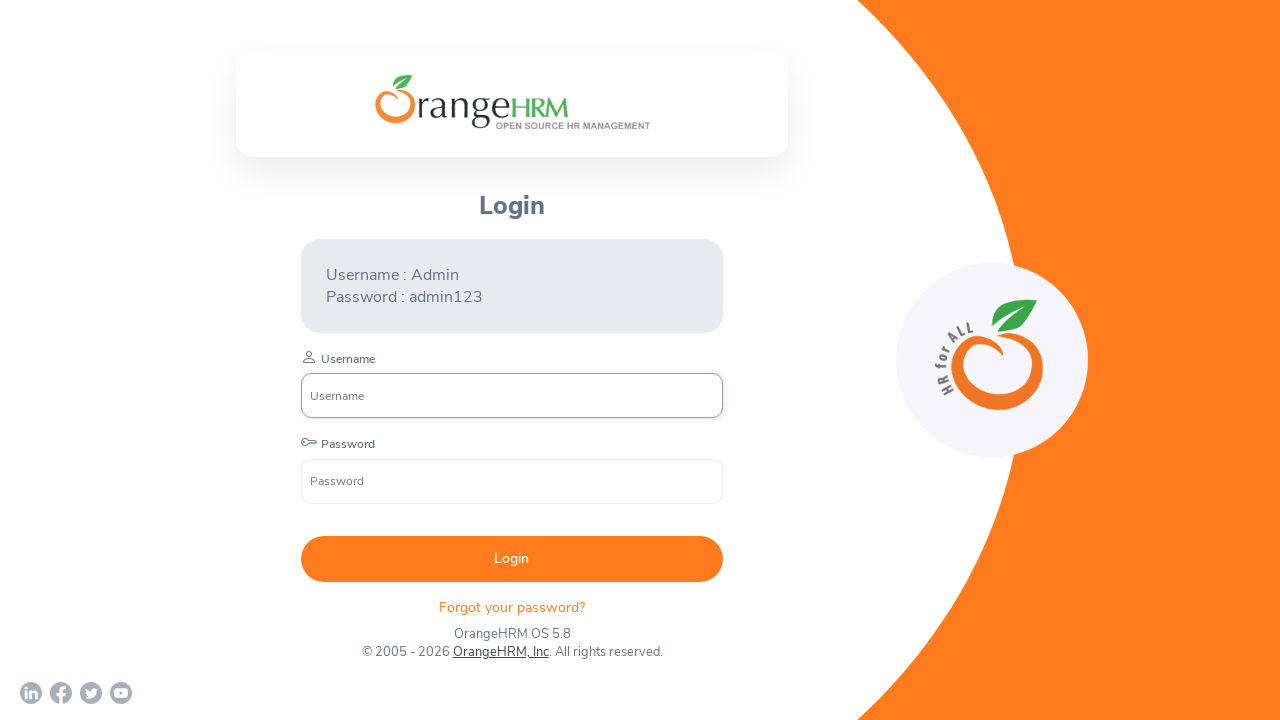

Created a second page in the browser context
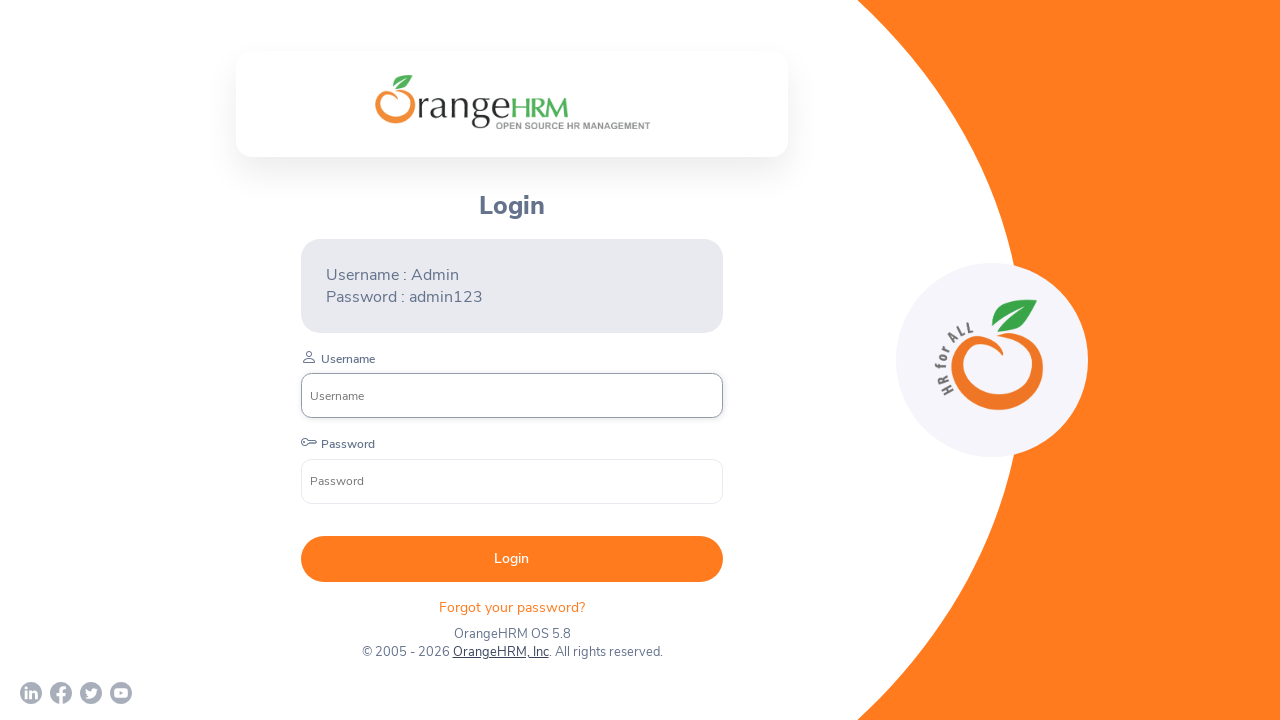

Navigated second page to Playwright documentation
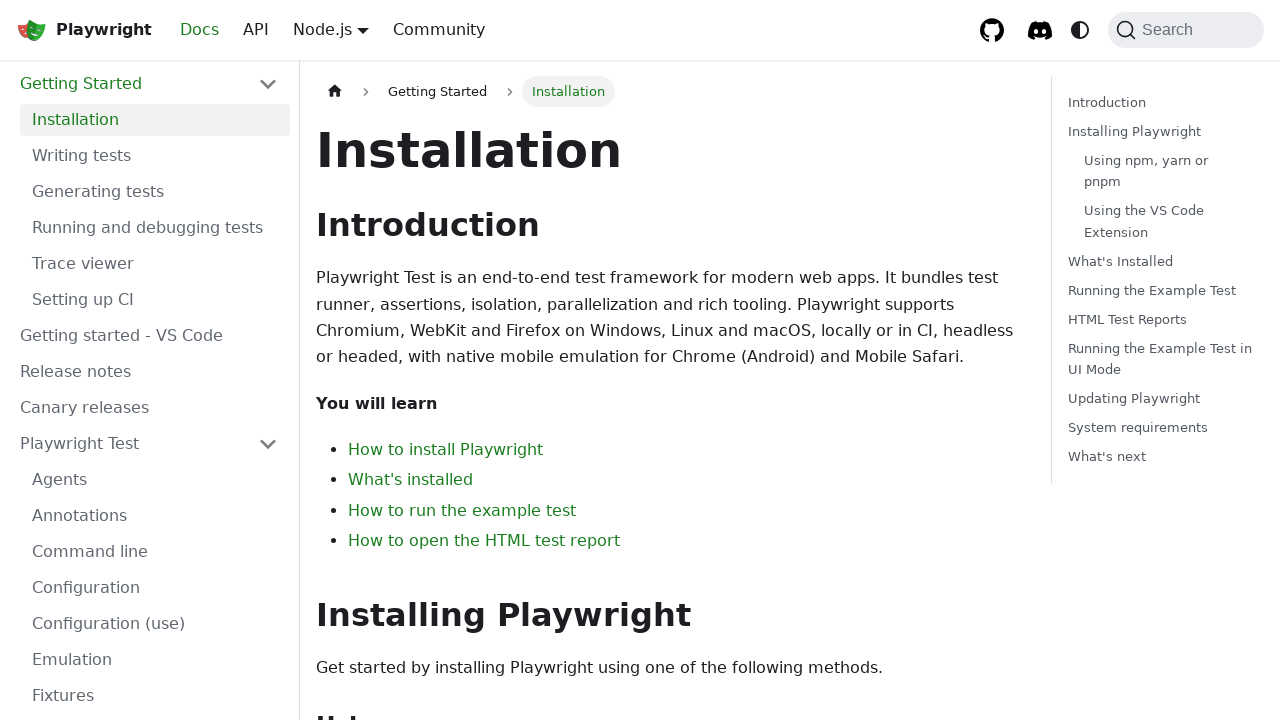

Verified page count in context: 2 pages
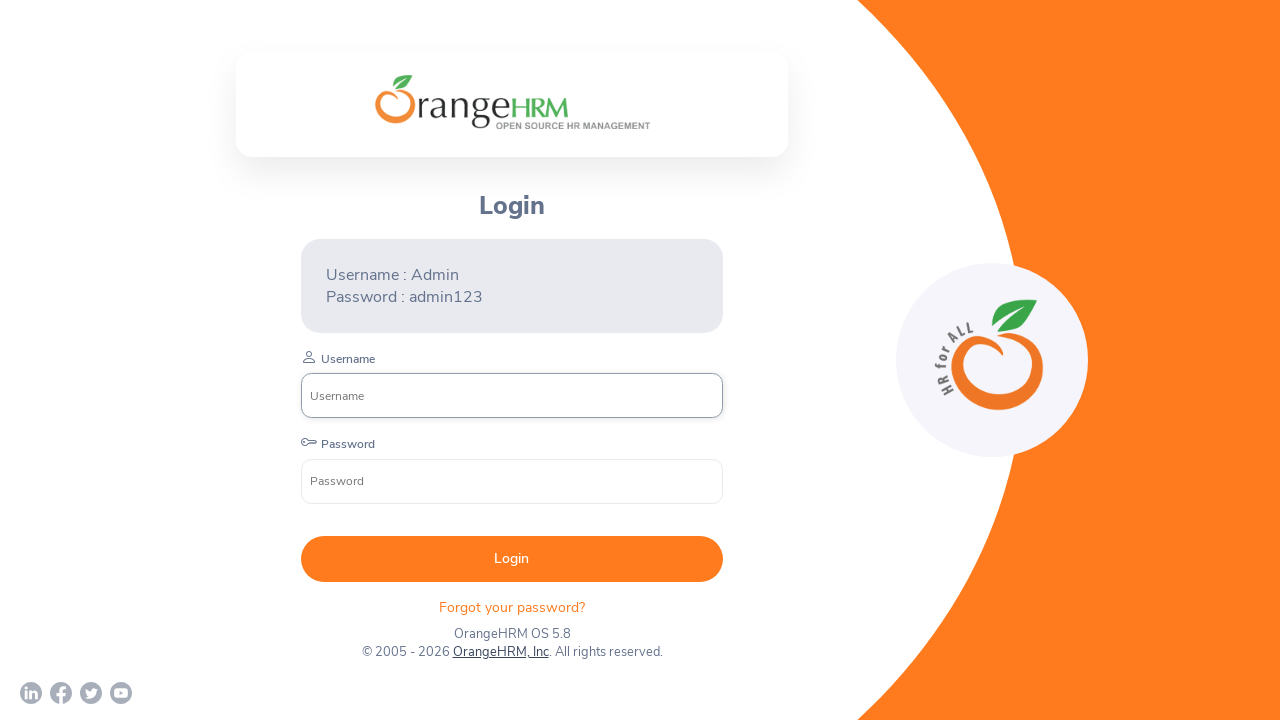

Test completed: multiple pages verified in browser context
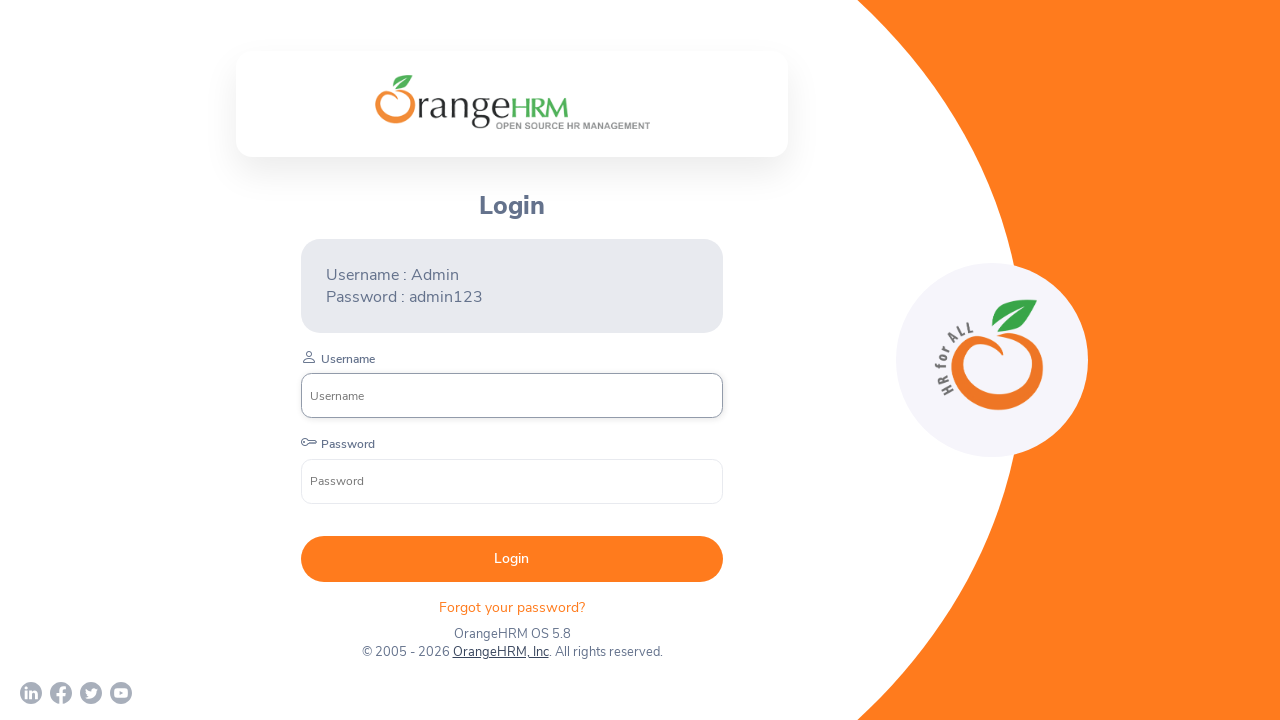

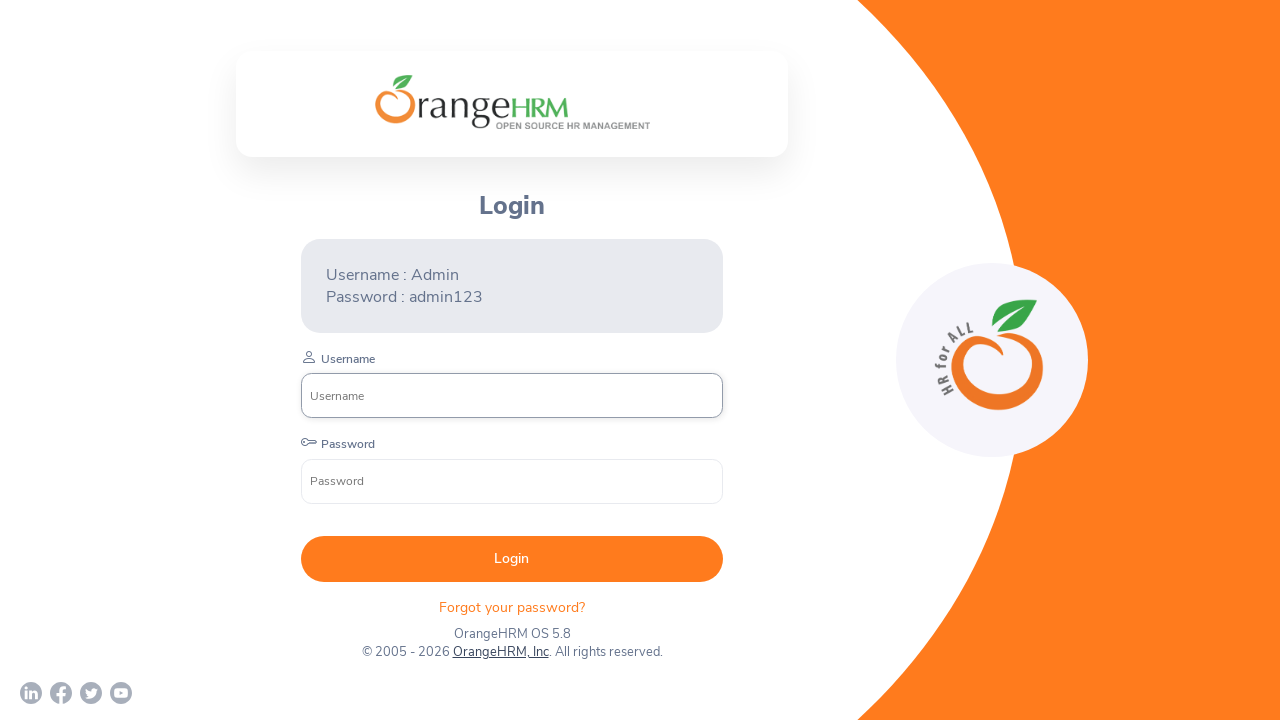